Tests various JavaScript alert box interactions including simple alerts, timed alerts, and confirm dialogs with accept and dismiss actions on the DemoQA alerts page.

Starting URL: https://demoqa.com/alerts

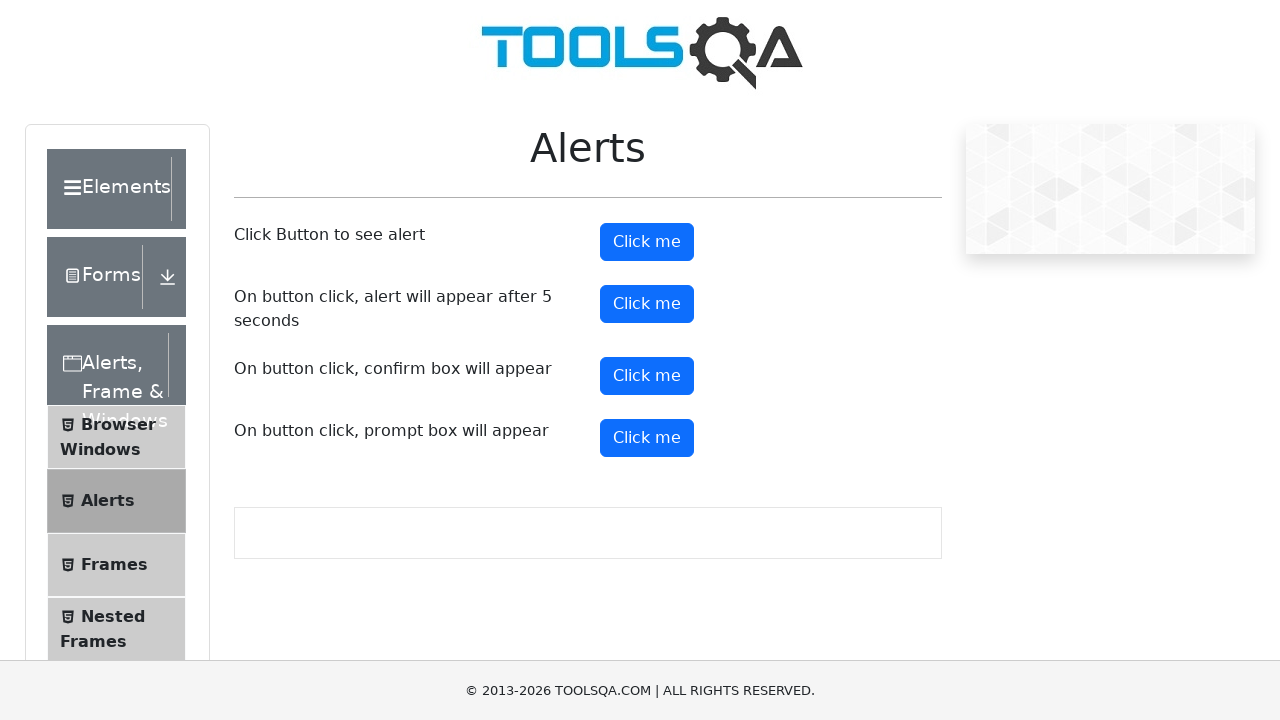

Clicked button to trigger simple alert at (647, 242) on #alertButton
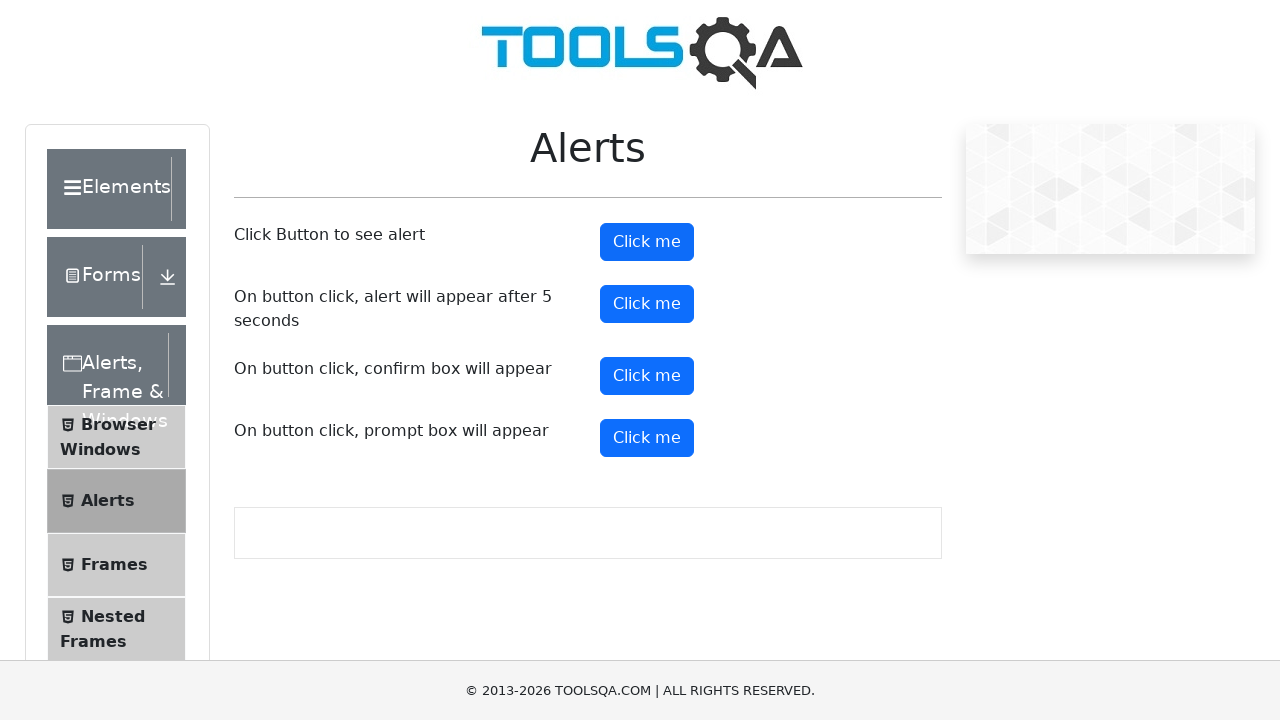

Set up dialog handler to accept alerts
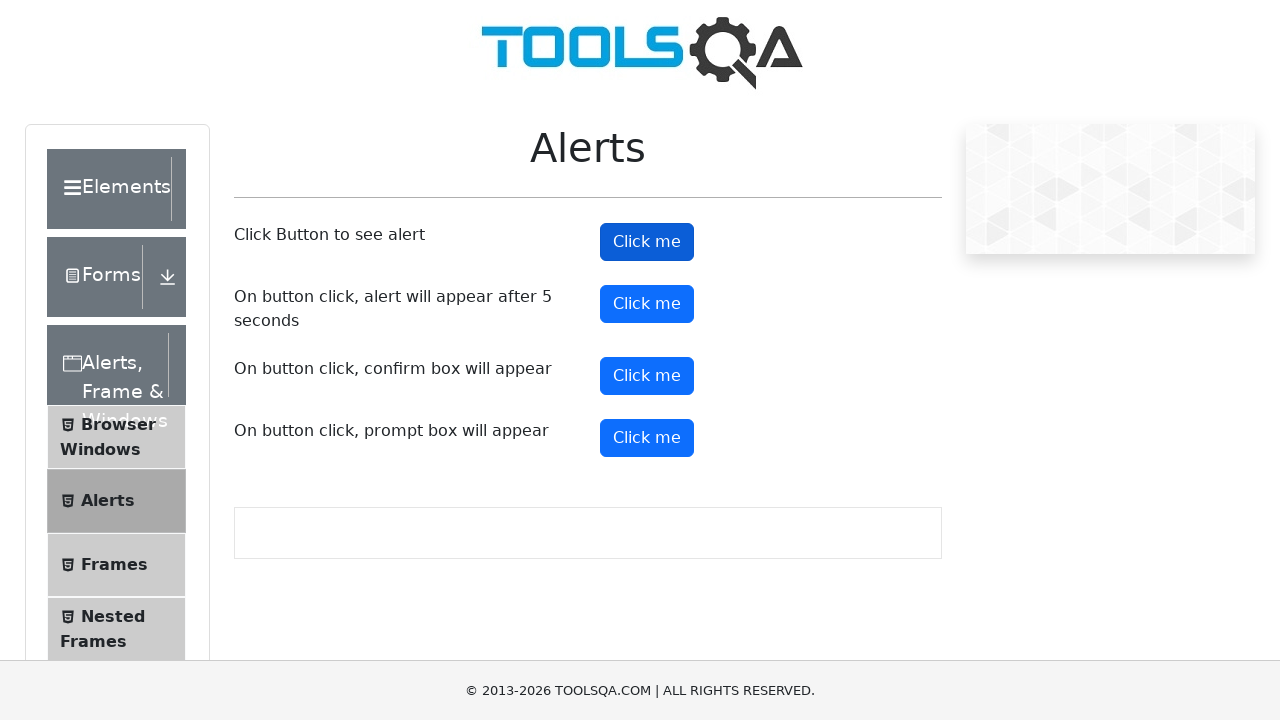

Waited 1 second for simple alert to be handled
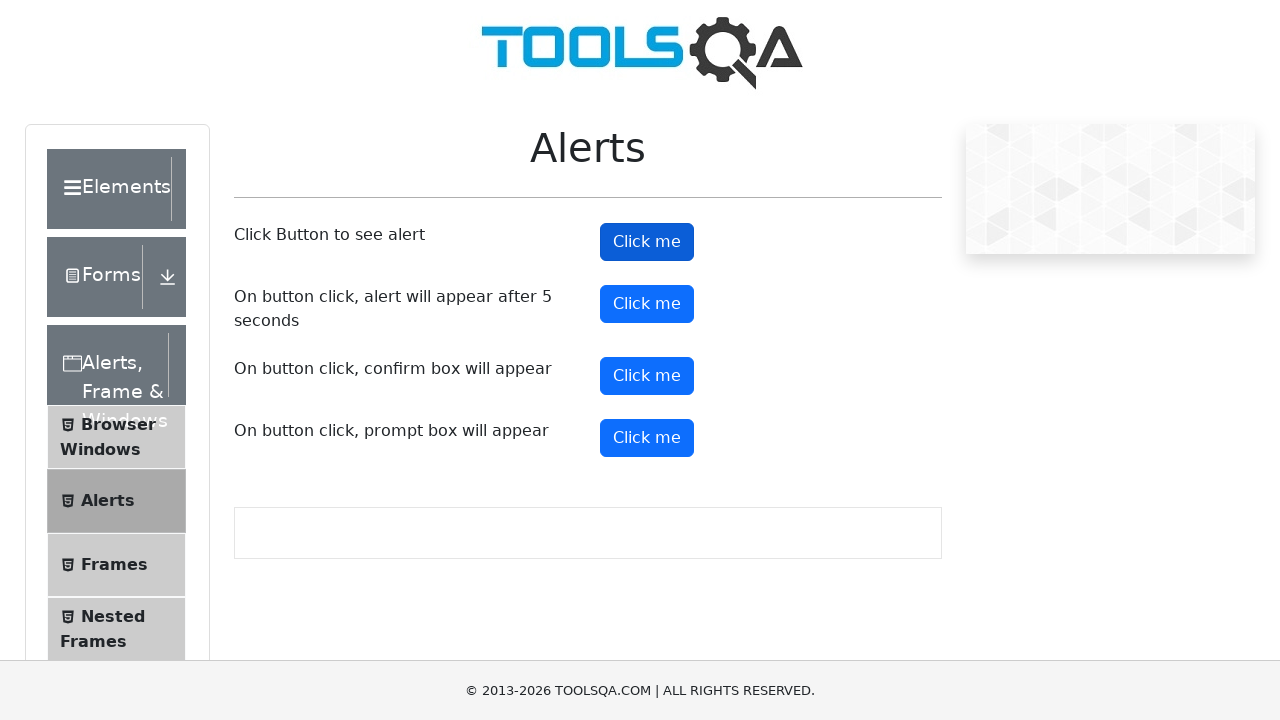

Clicked button to trigger timer alert (5 second delay) at (647, 304) on #timerAlertButton
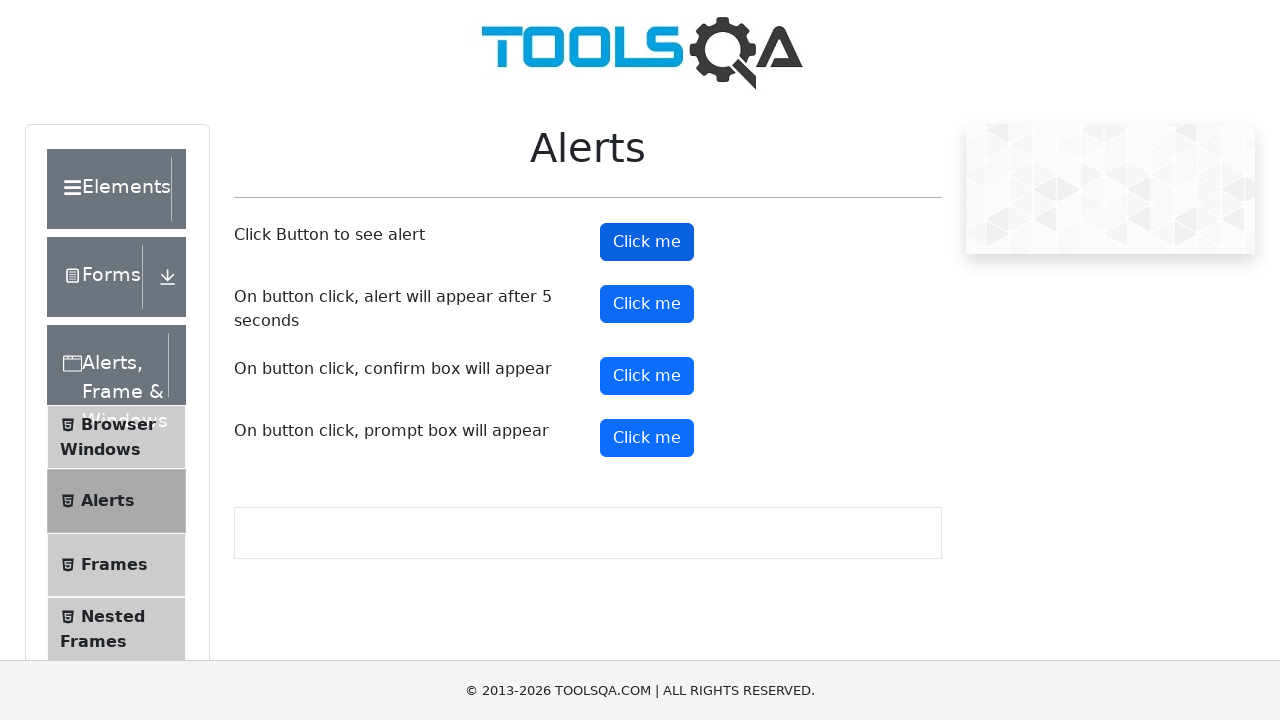

Waited 5.5 seconds for timer alert to appear and be accepted
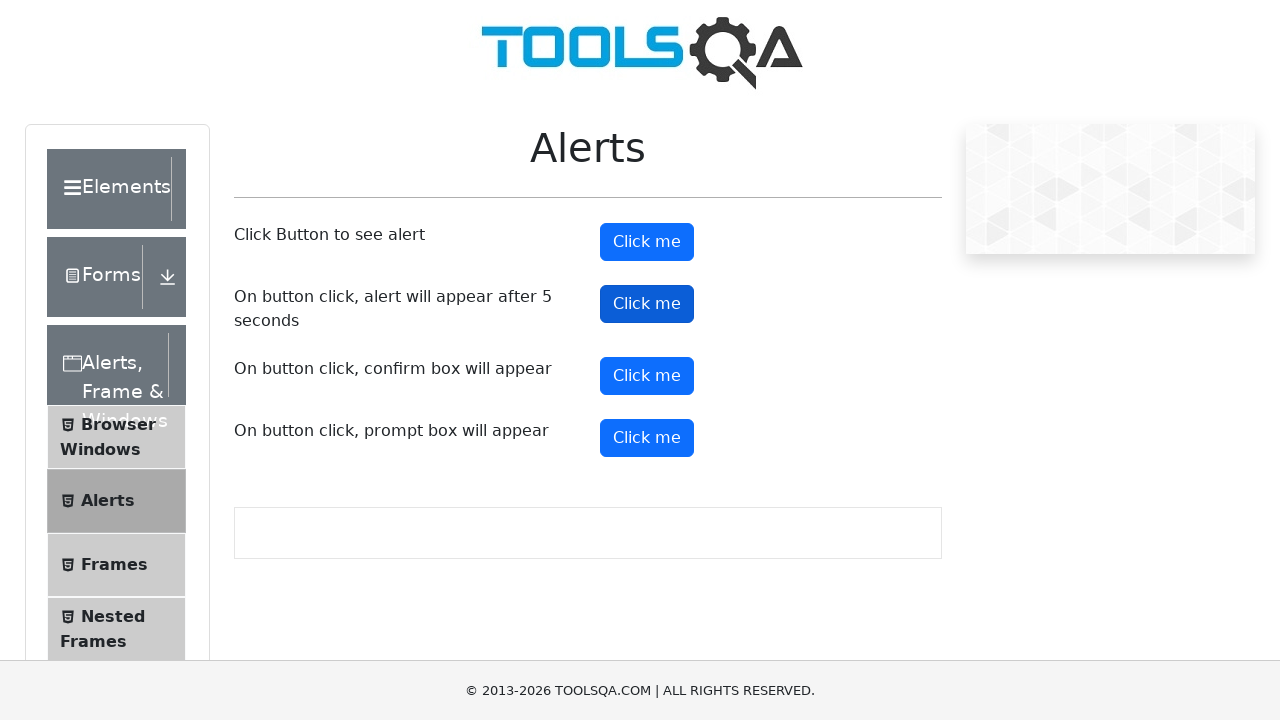

Clicked confirm button to trigger confirm dialog at (647, 376) on #confirmButton
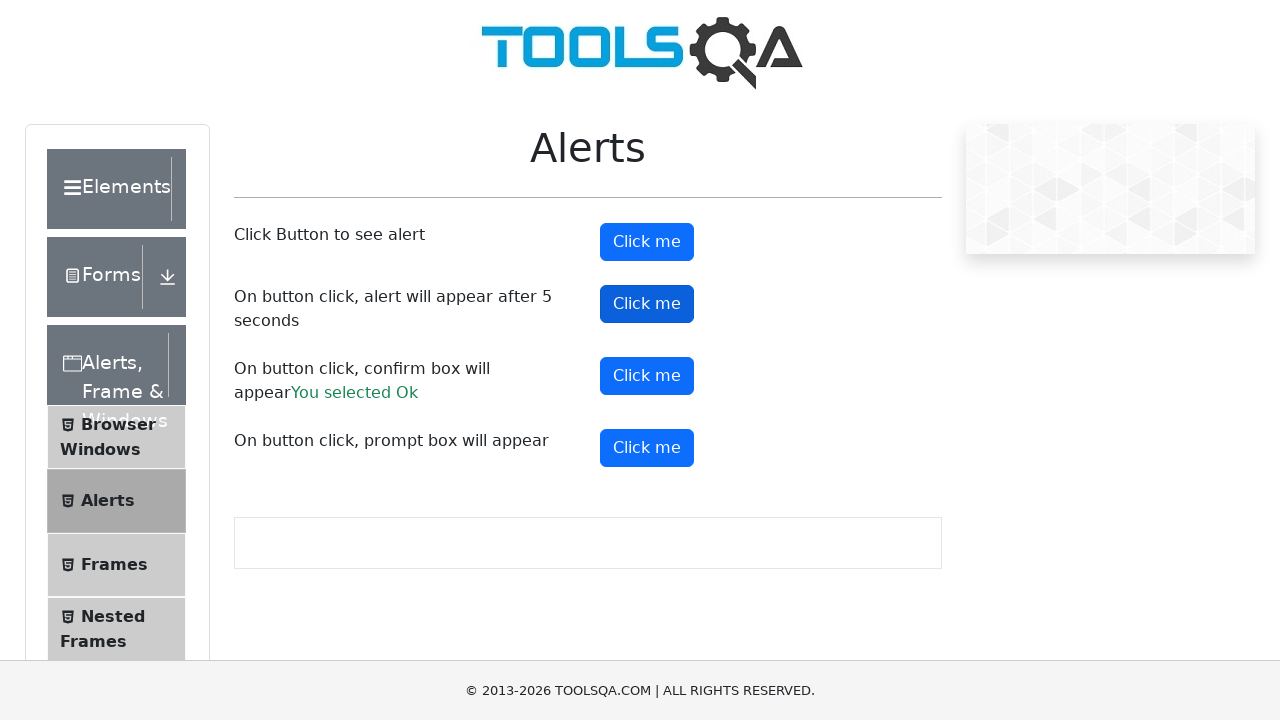

Waited 1 second after accepting confirm dialog
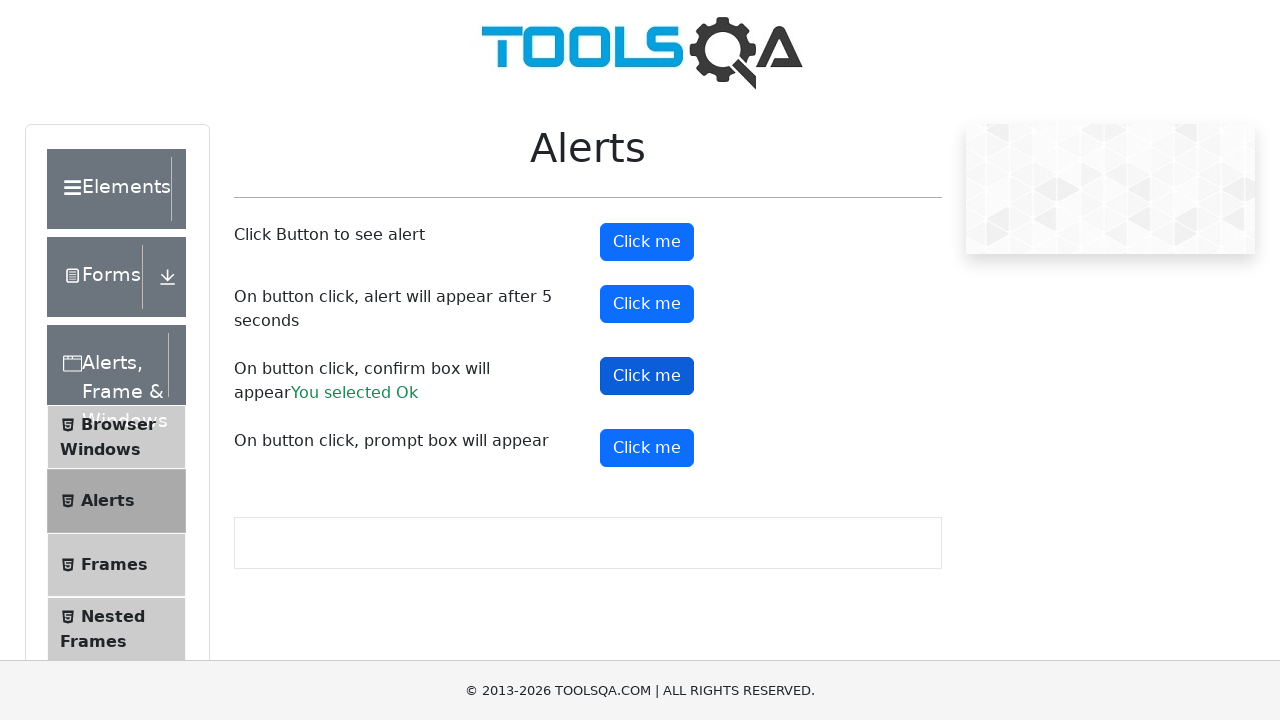

Clicked confirm button again to trigger second confirm dialog at (647, 376) on #confirmButton
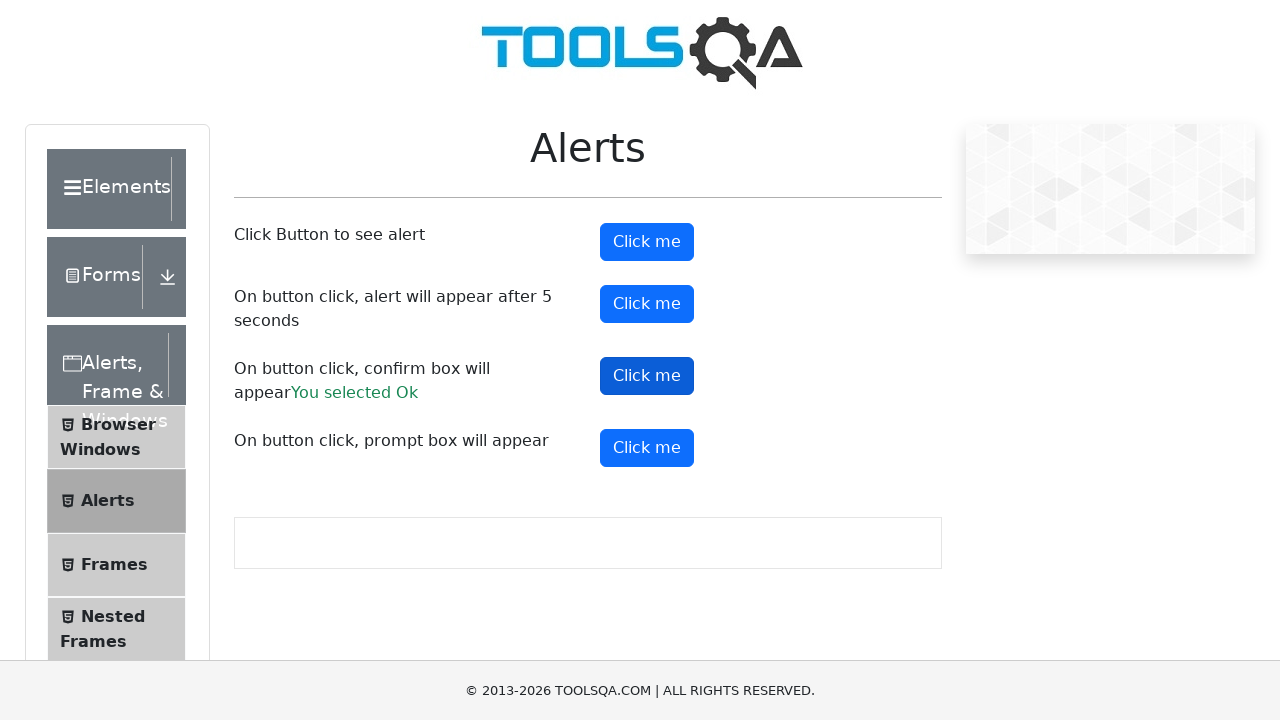

Waited 1 second after dismissing second confirm dialog
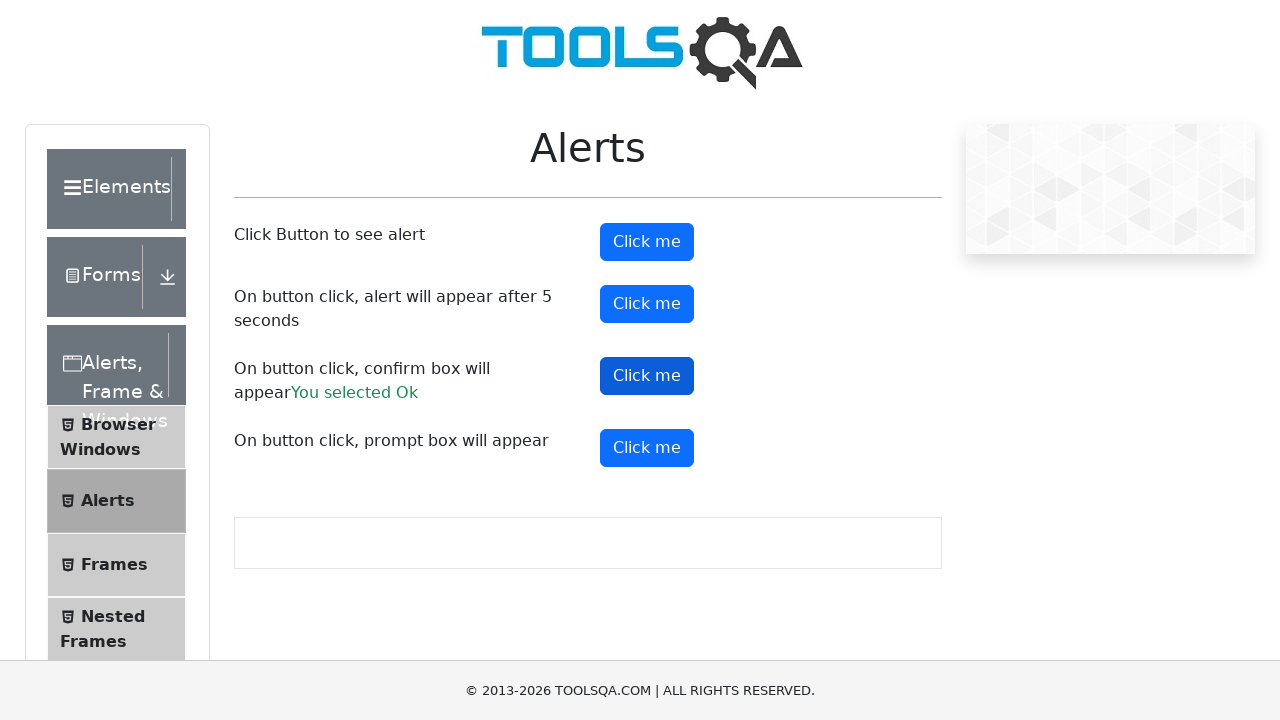

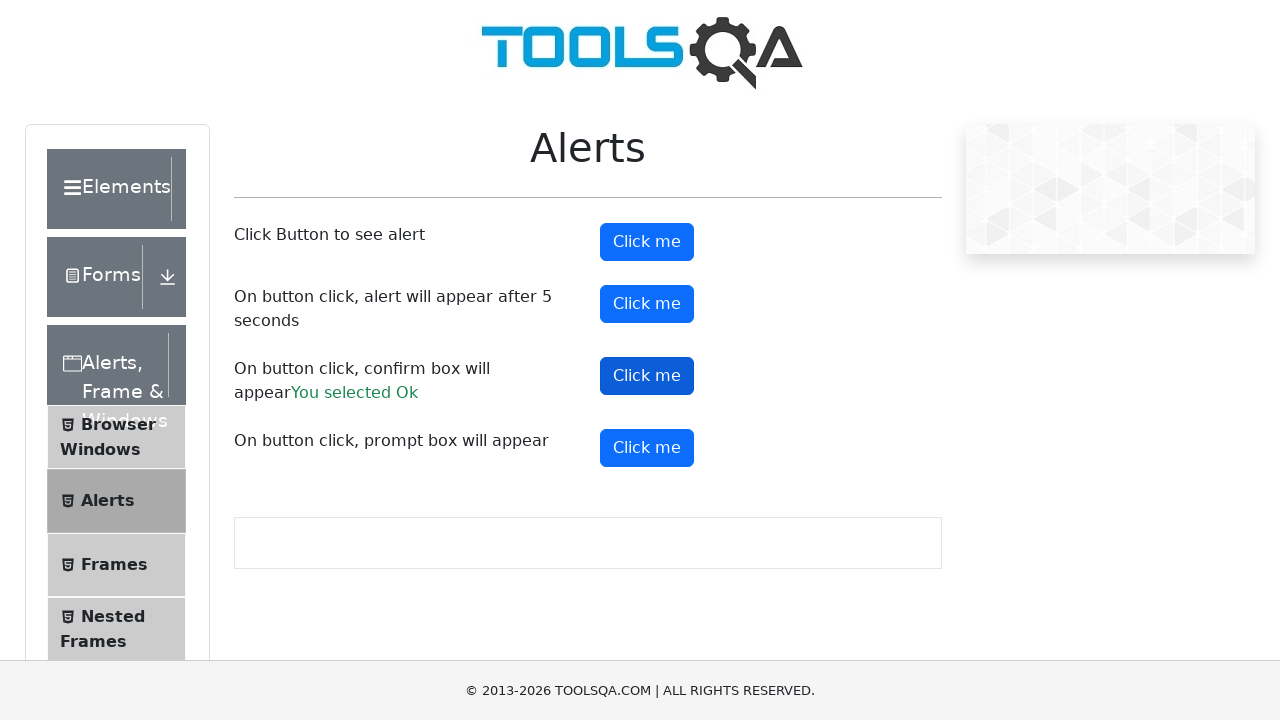